Tests dropdown select by selecting an option by value

Starting URL: https://www.selenium.dev/selenium/web/web-form.html

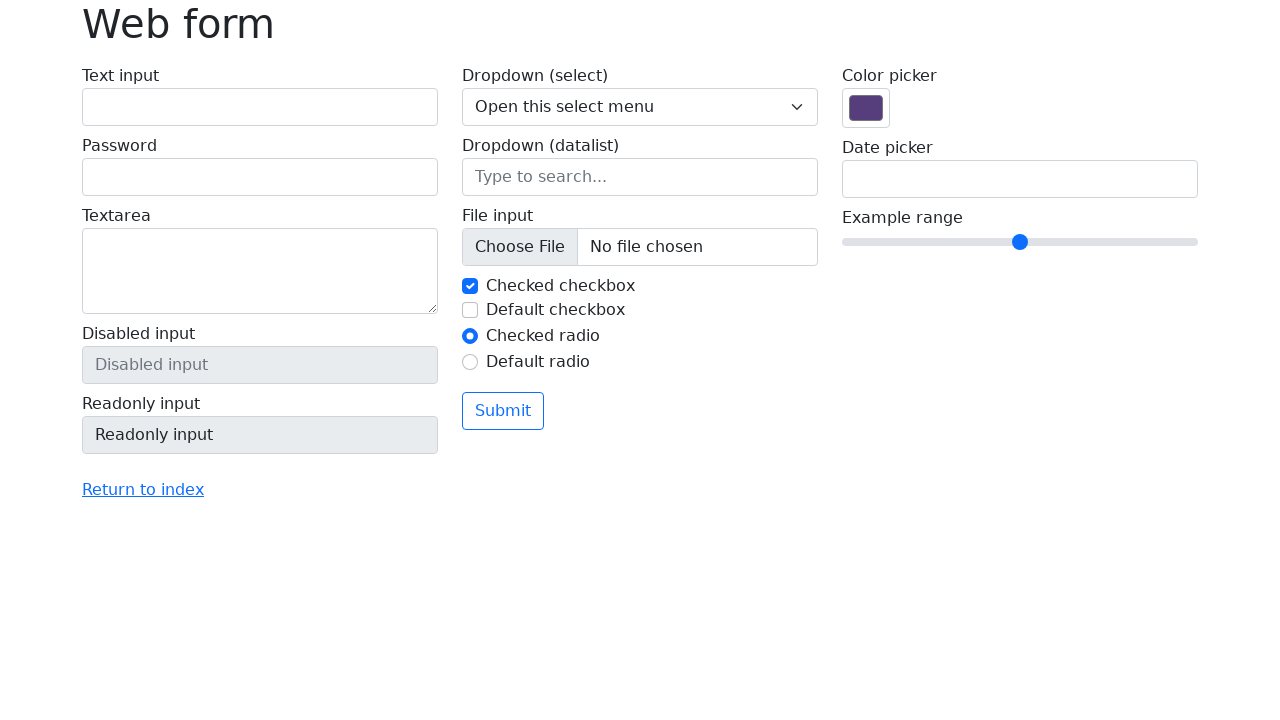

Selected option with value '1' from dropdown on select[name='my-select']
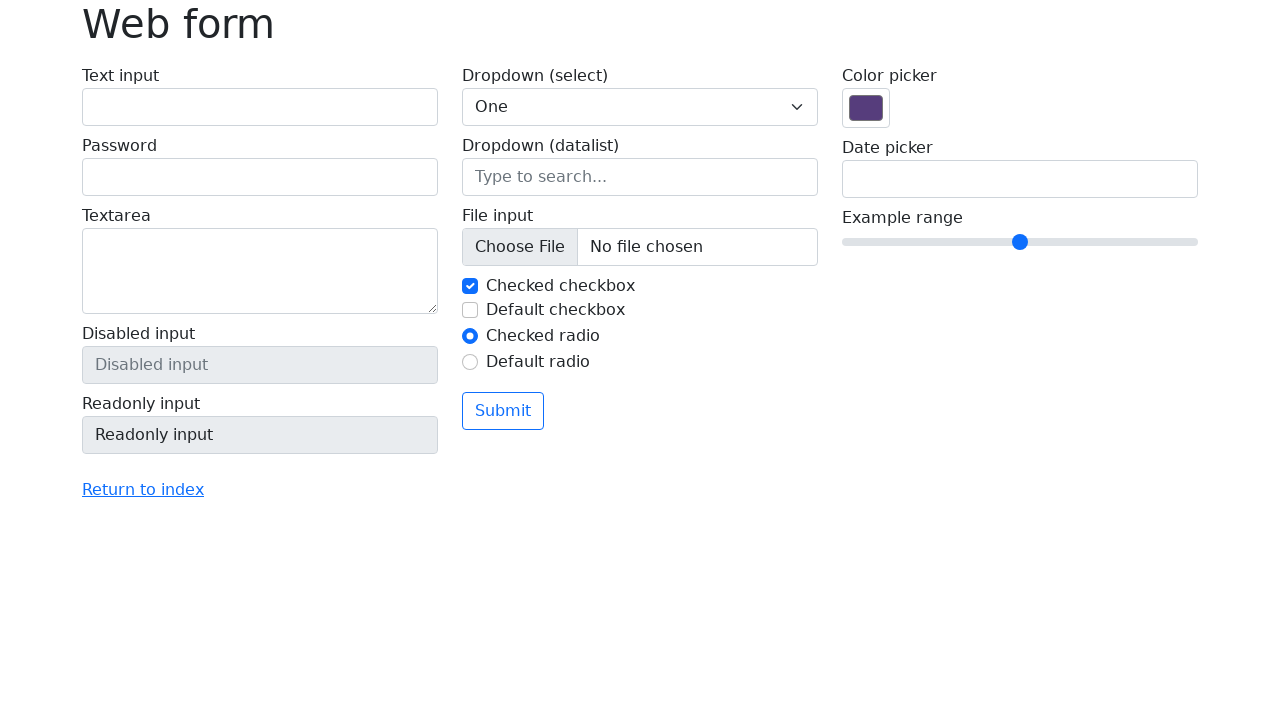

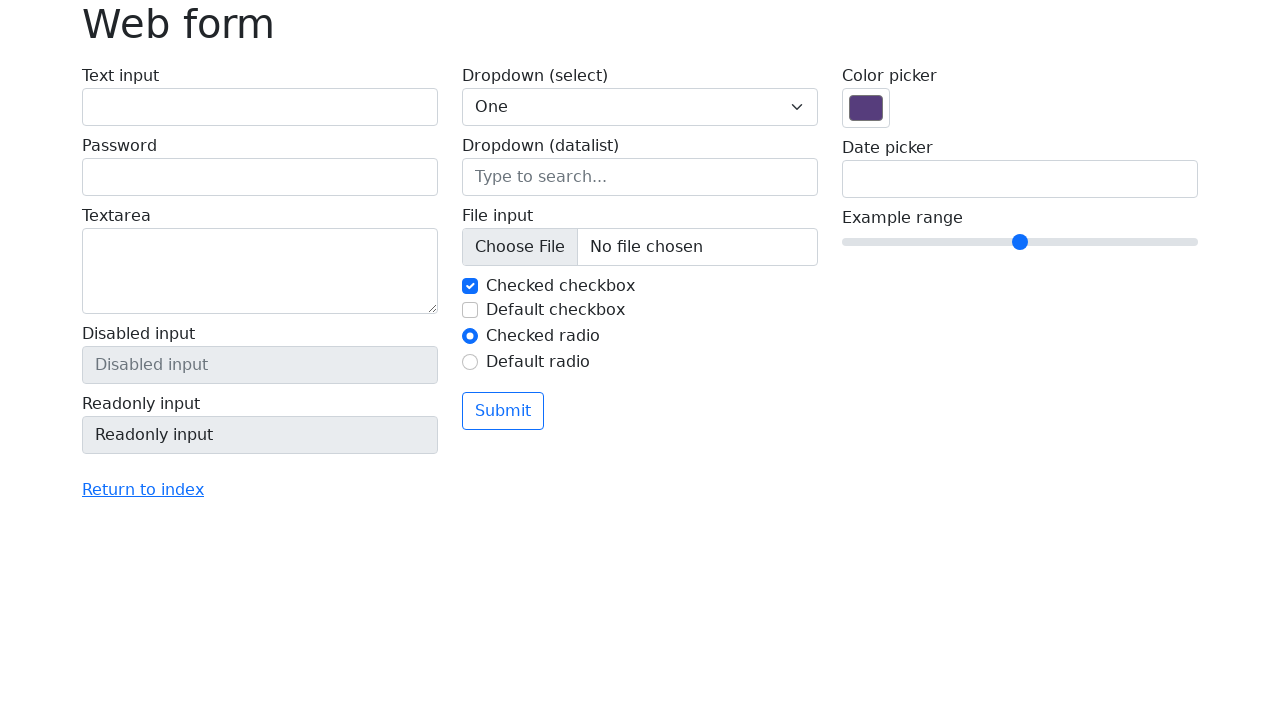